Tests a confirm alert by clicking the confirm button, accepting the alert, and verifying the success message appears.

Starting URL: https://demoqa.com/alerts

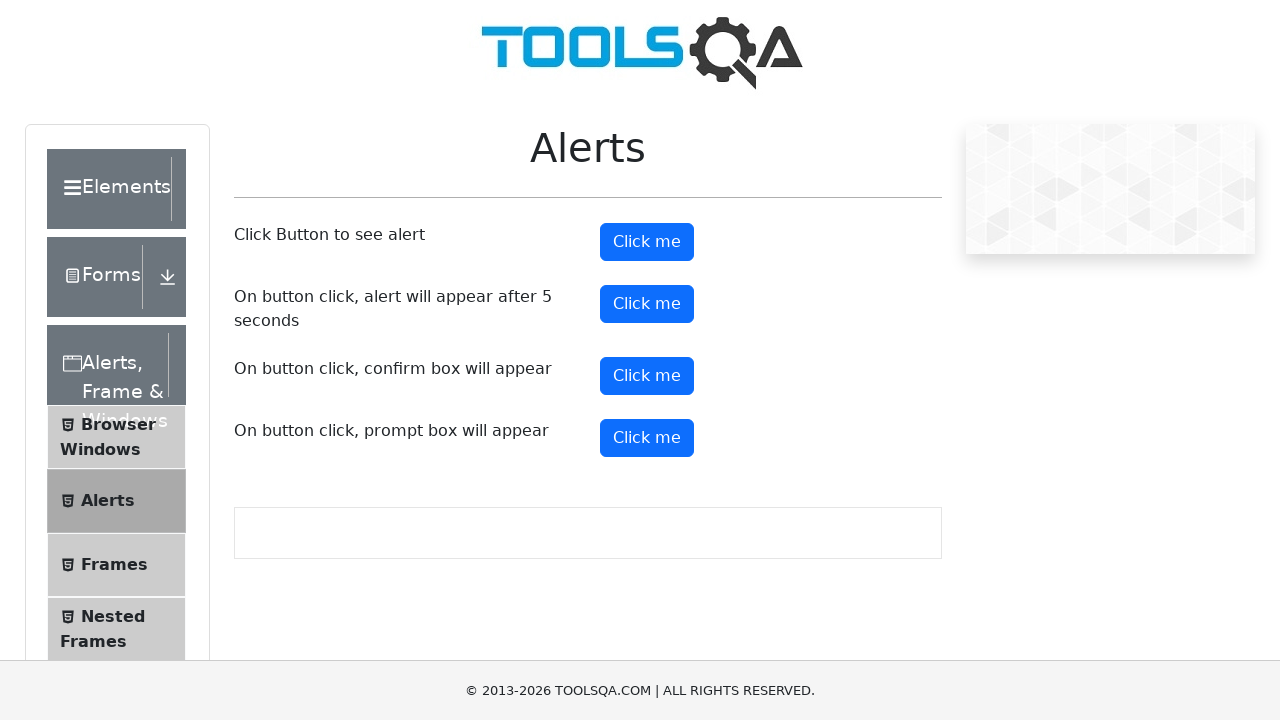

Set up dialog handler to accept confirm dialogs
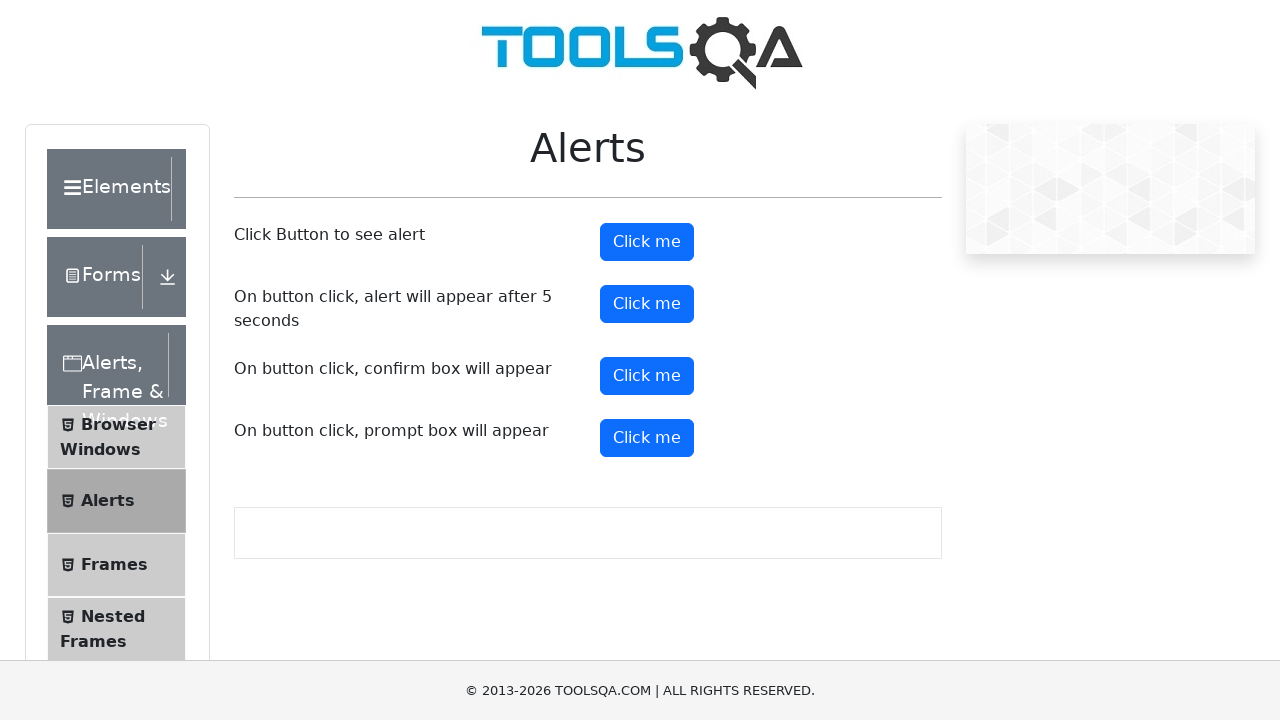

Clicked the confirm button to trigger alert at (647, 376) on #confirmButton
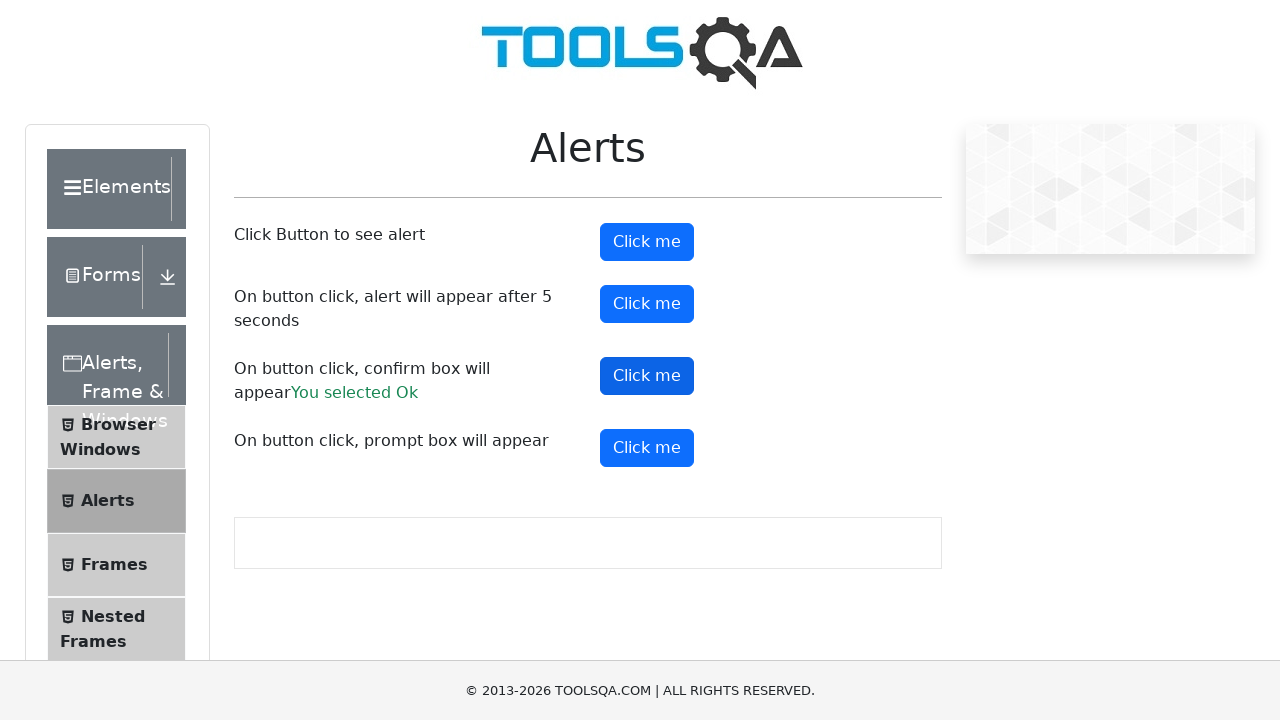

Success message appeared after accepting the alert
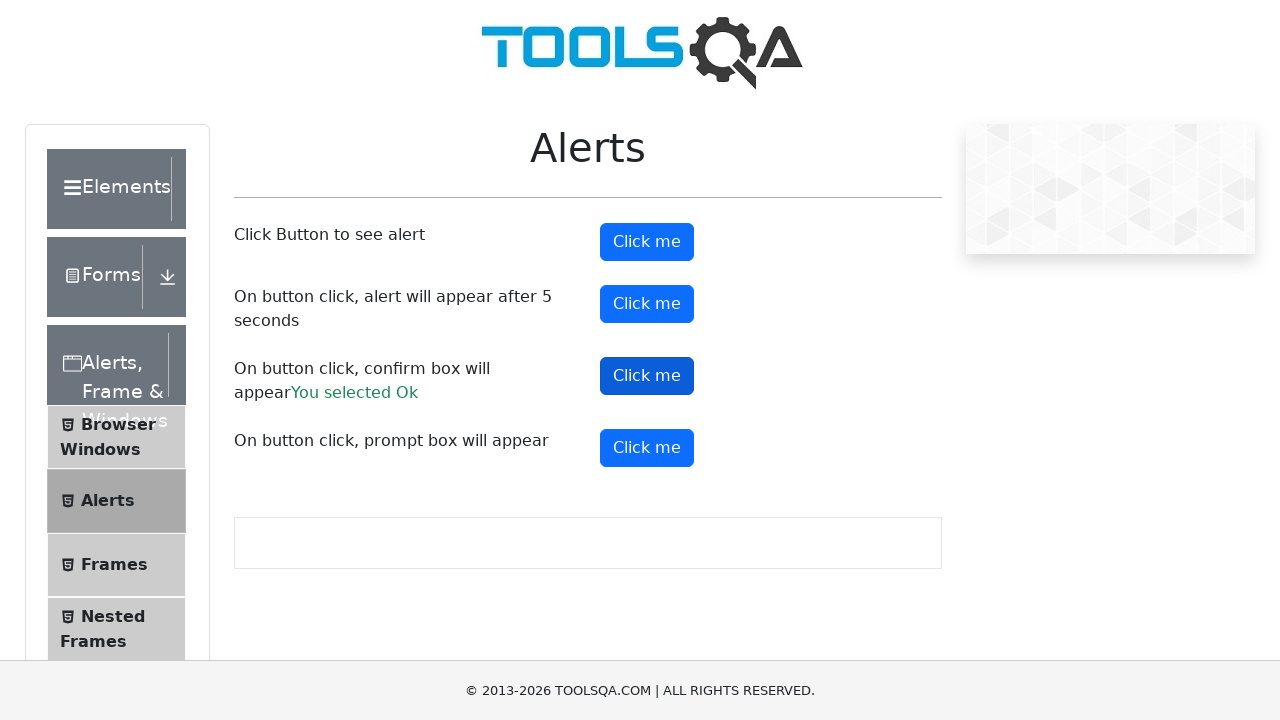

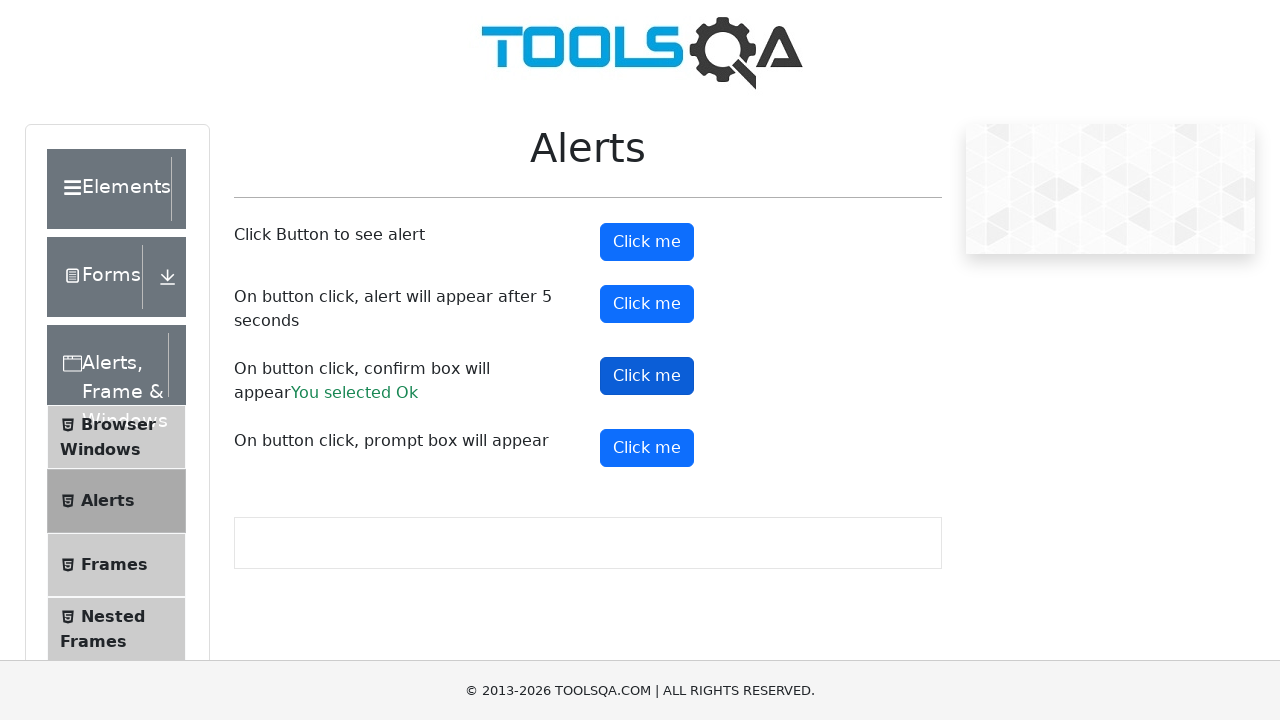